Tests marking all todo items as completed using the toggle all checkbox

Starting URL: https://demo.playwright.dev/todomvc

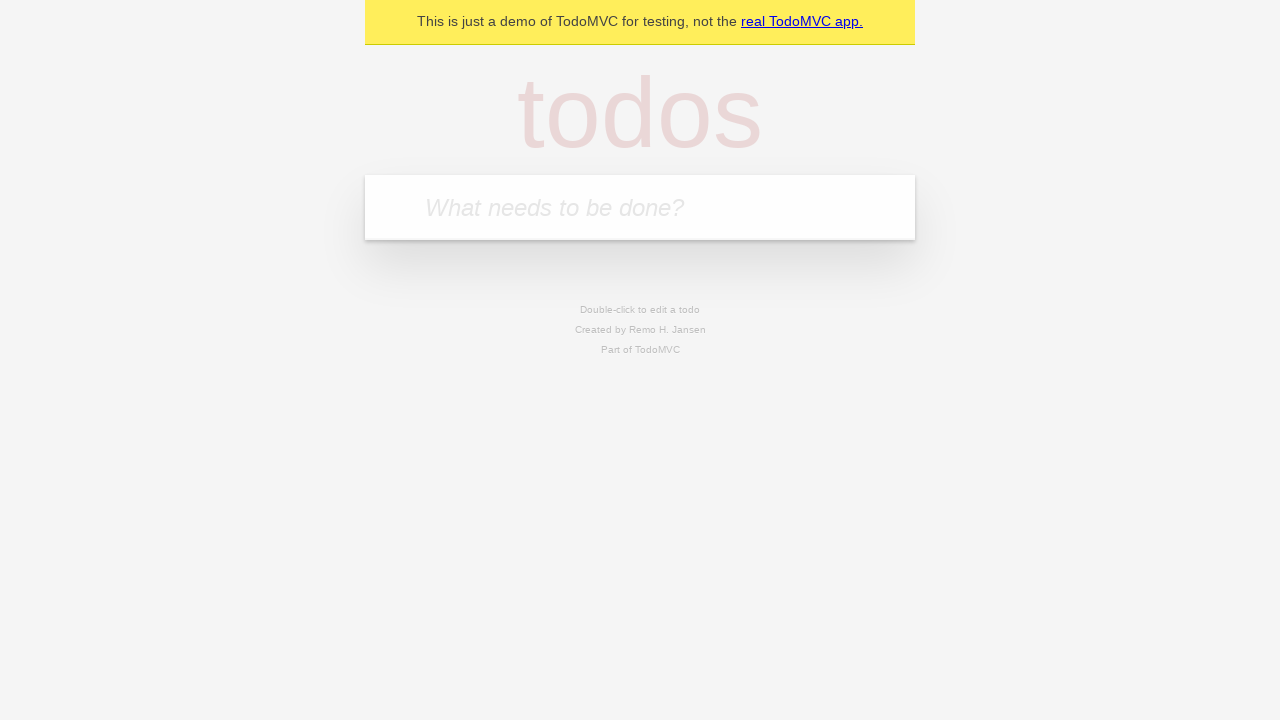

Filled todo input with 'buy some cheese' on internal:attr=[placeholder="What needs to be done?"i]
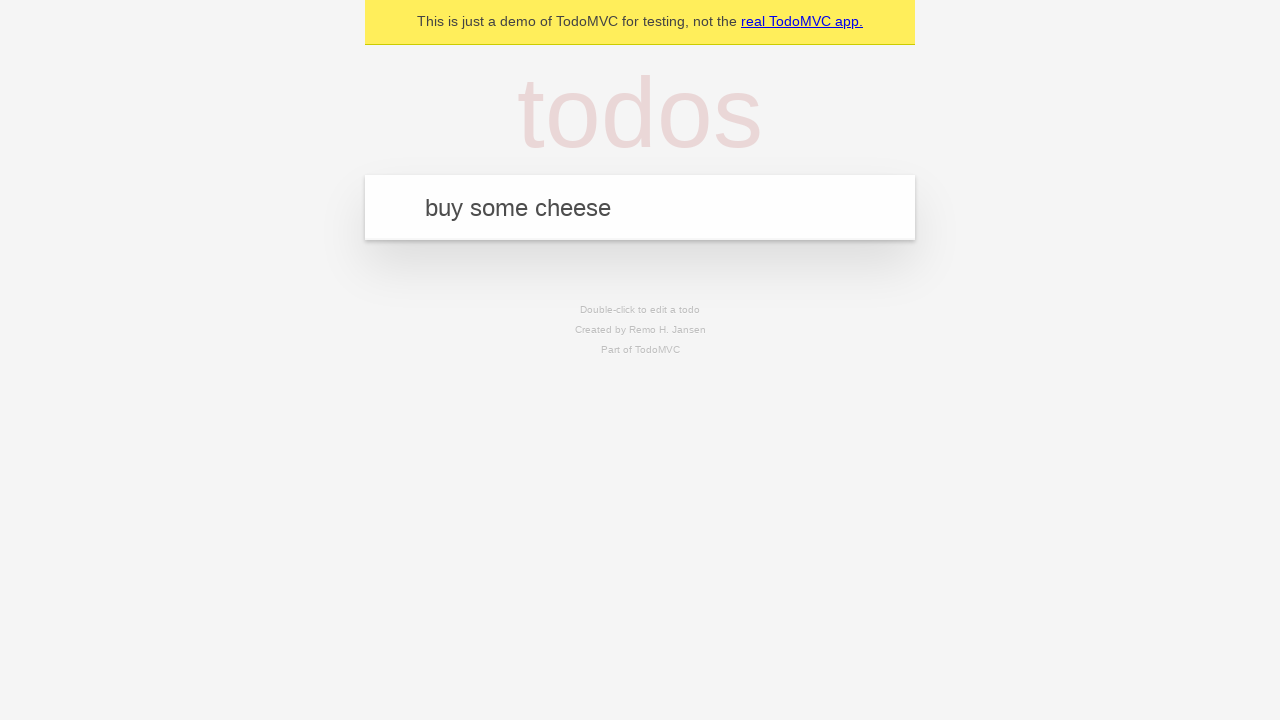

Pressed Enter to add 'buy some cheese' todo on internal:attr=[placeholder="What needs to be done?"i]
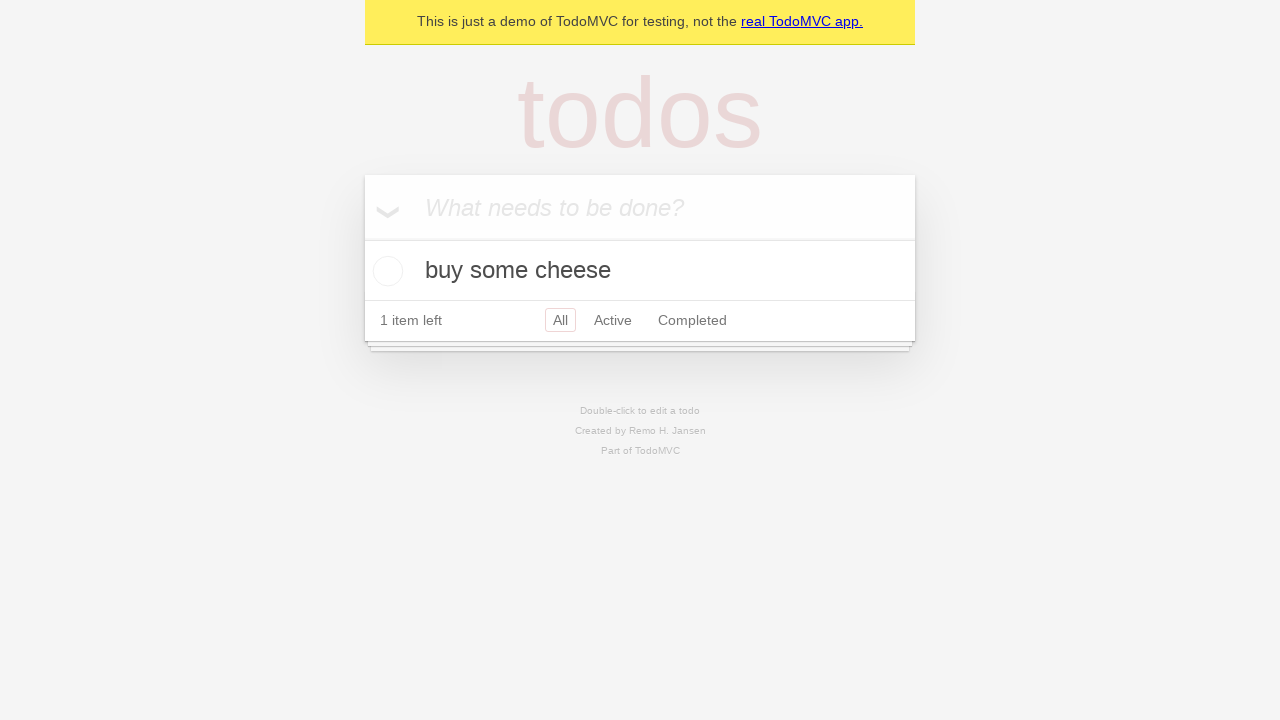

Filled todo input with 'feed the cat' on internal:attr=[placeholder="What needs to be done?"i]
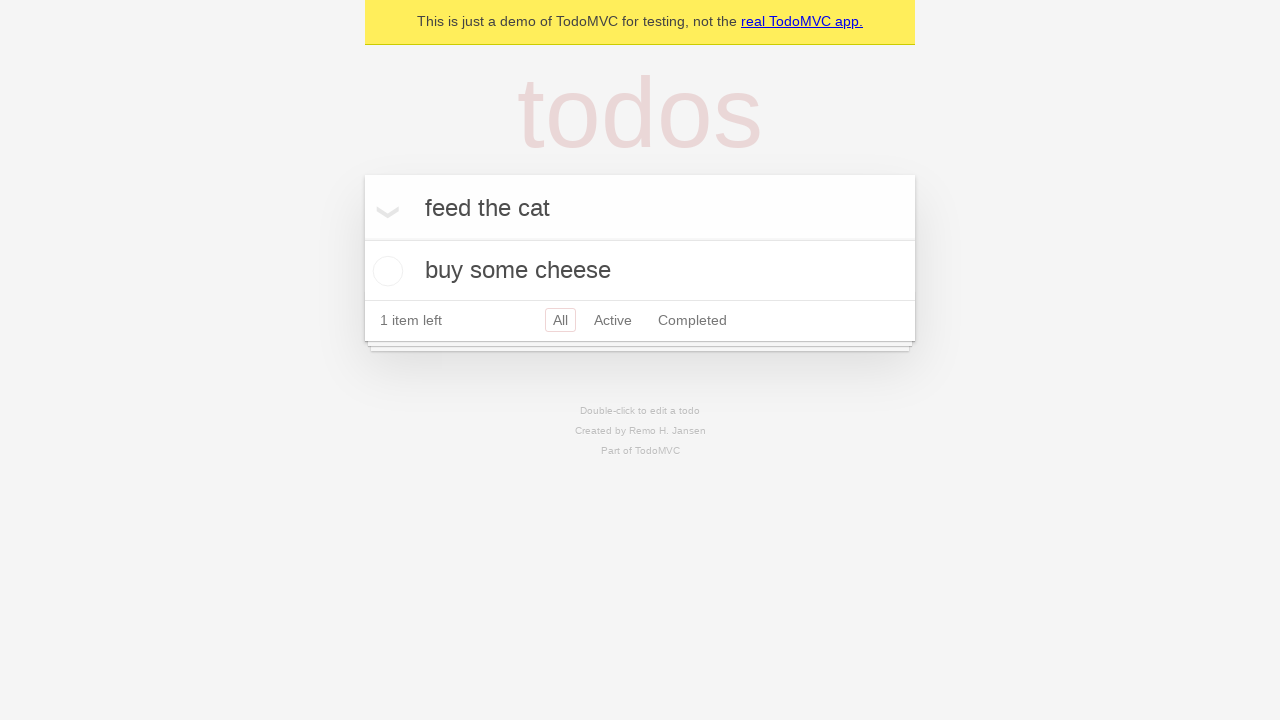

Pressed Enter to add 'feed the cat' todo on internal:attr=[placeholder="What needs to be done?"i]
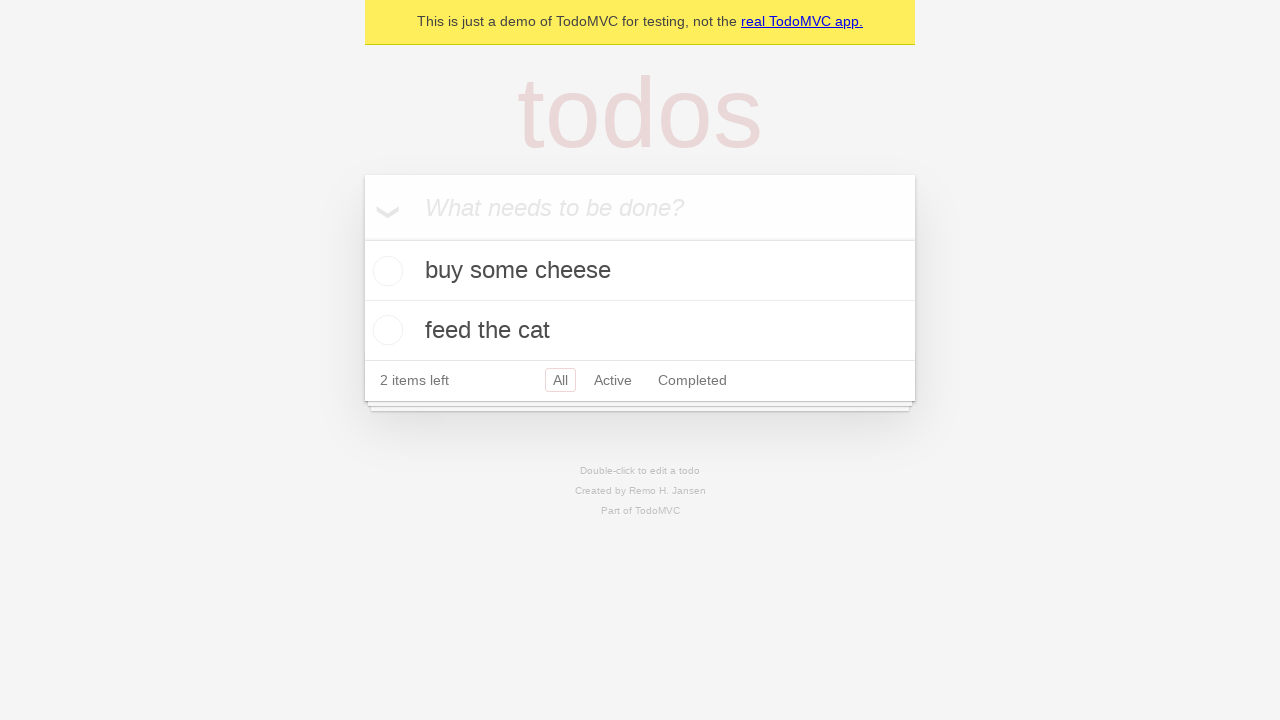

Filled todo input with 'book a doctors appointment' on internal:attr=[placeholder="What needs to be done?"i]
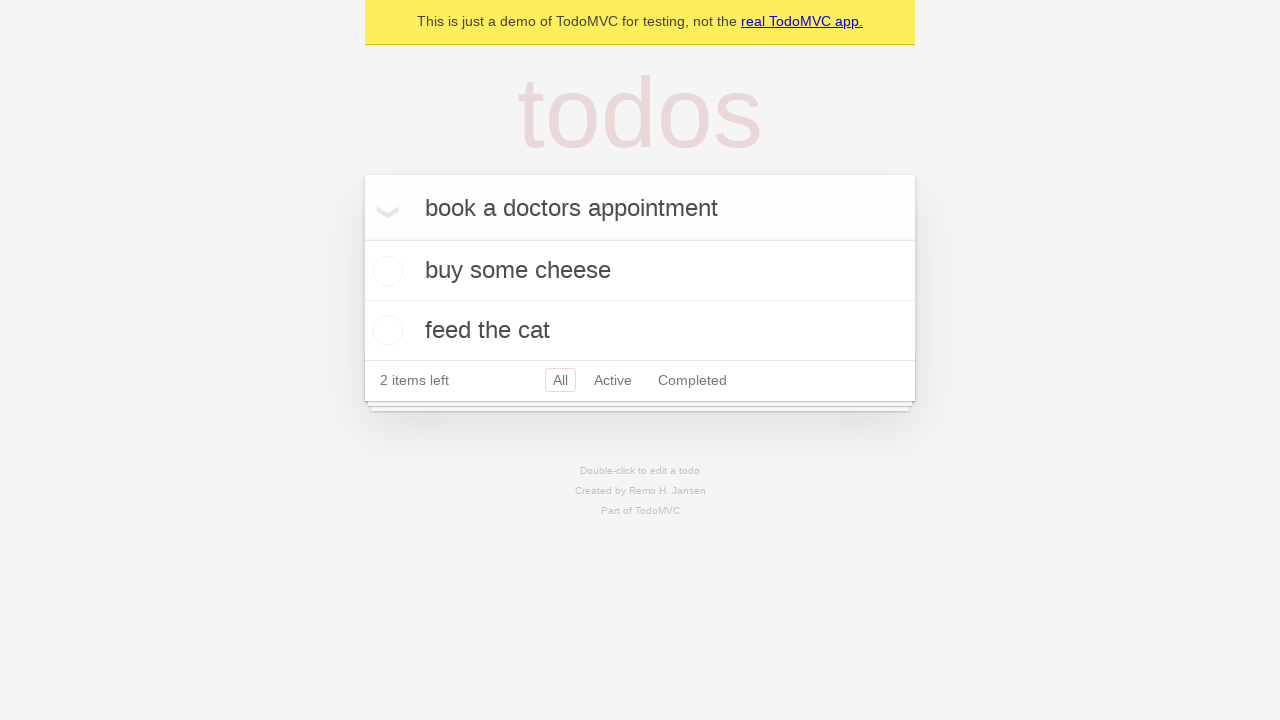

Pressed Enter to add 'book a doctors appointment' todo on internal:attr=[placeholder="What needs to be done?"i]
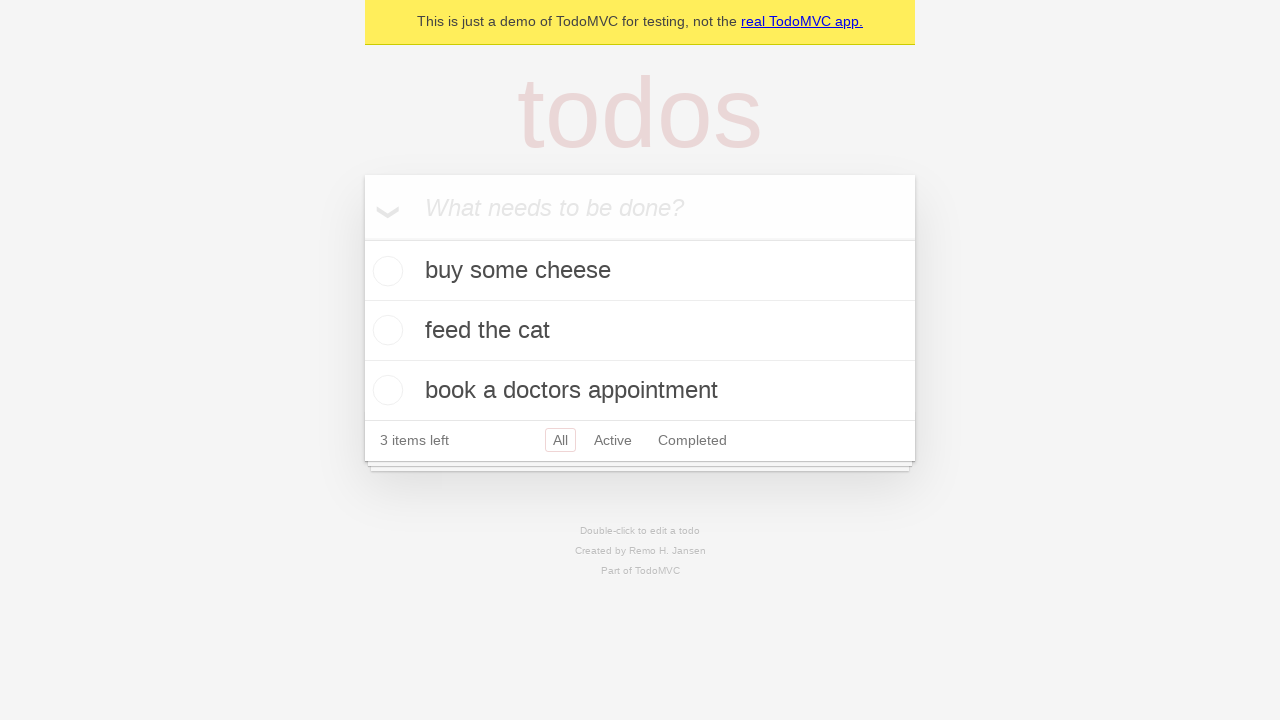

Waited for all 3 todos to be added to the list
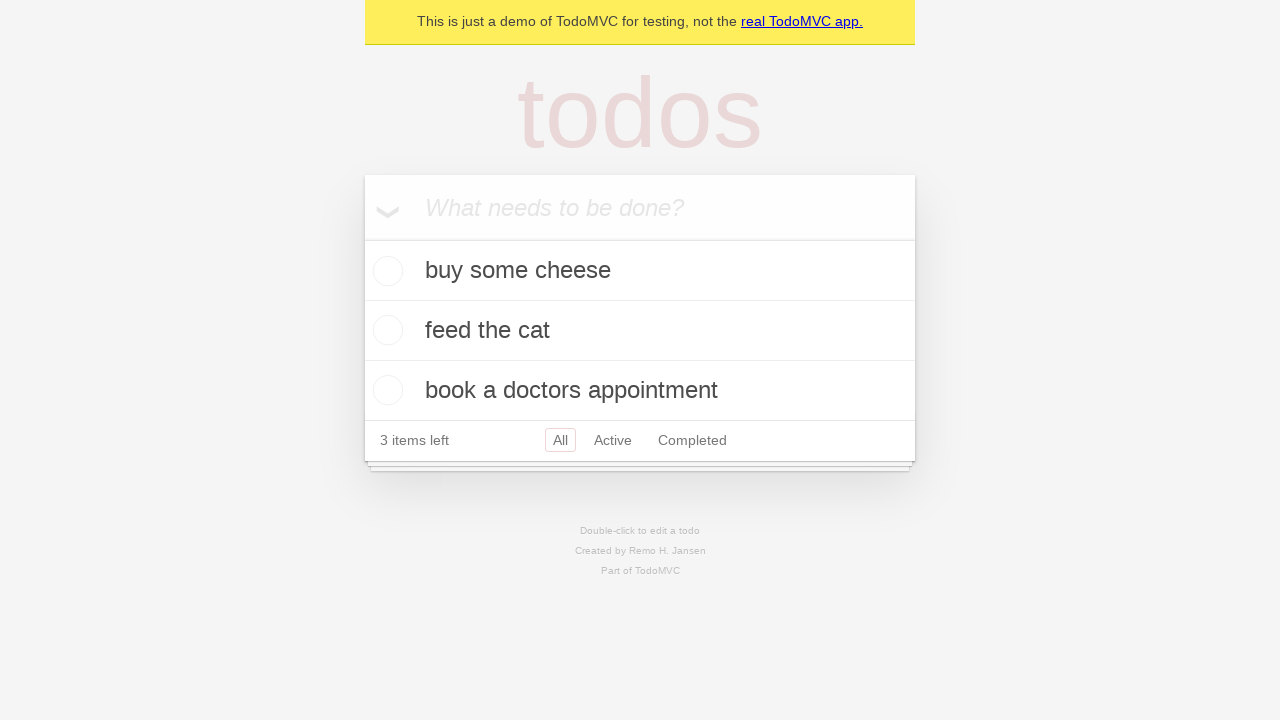

Clicked 'Mark all as complete' checkbox to mark all todos as completed at (362, 238) on internal:label="Mark all as complete"i
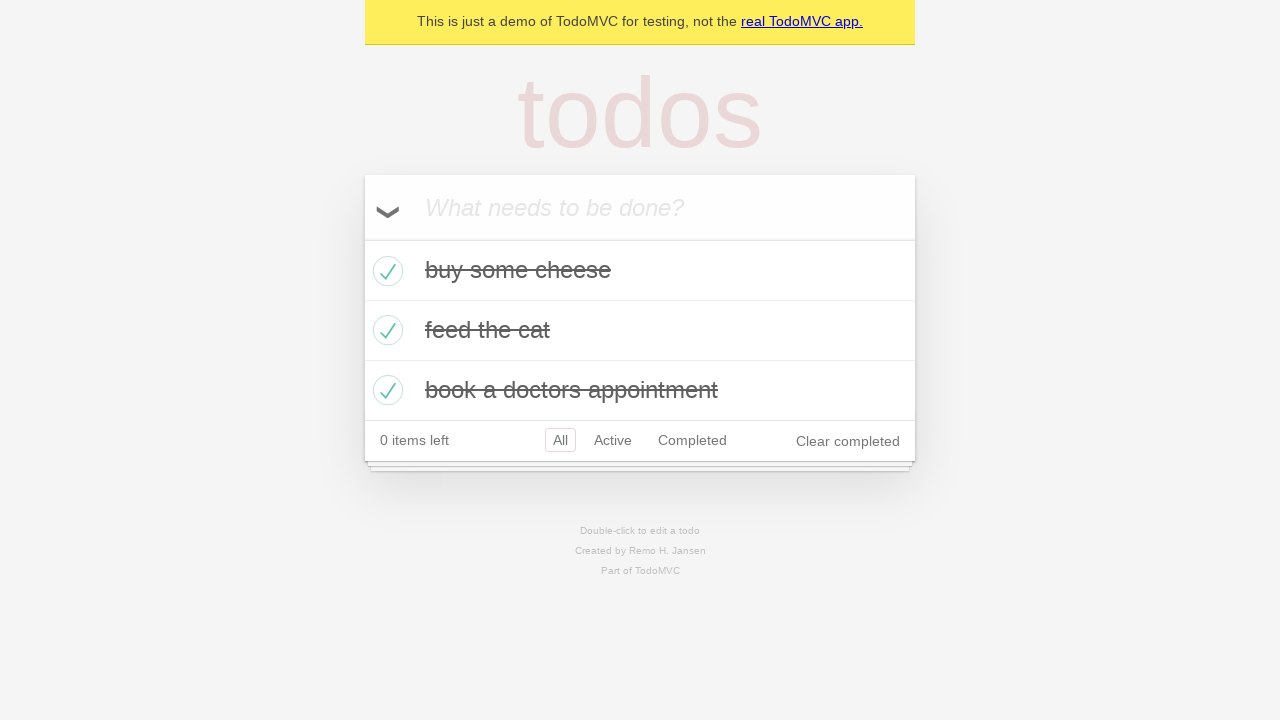

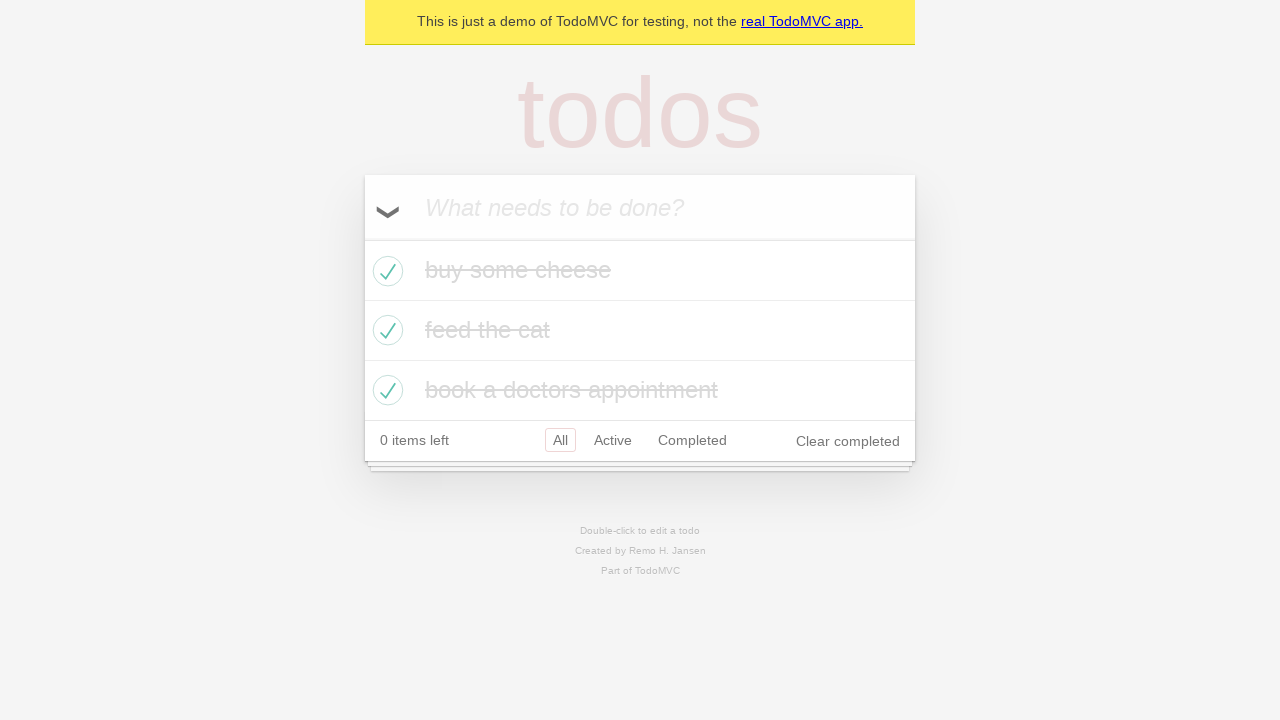